Navigates to the Demoblaze e-commerce demo site and verifies the page title matches the expected value "STORE"

Starting URL: https://www.demoblaze.com/

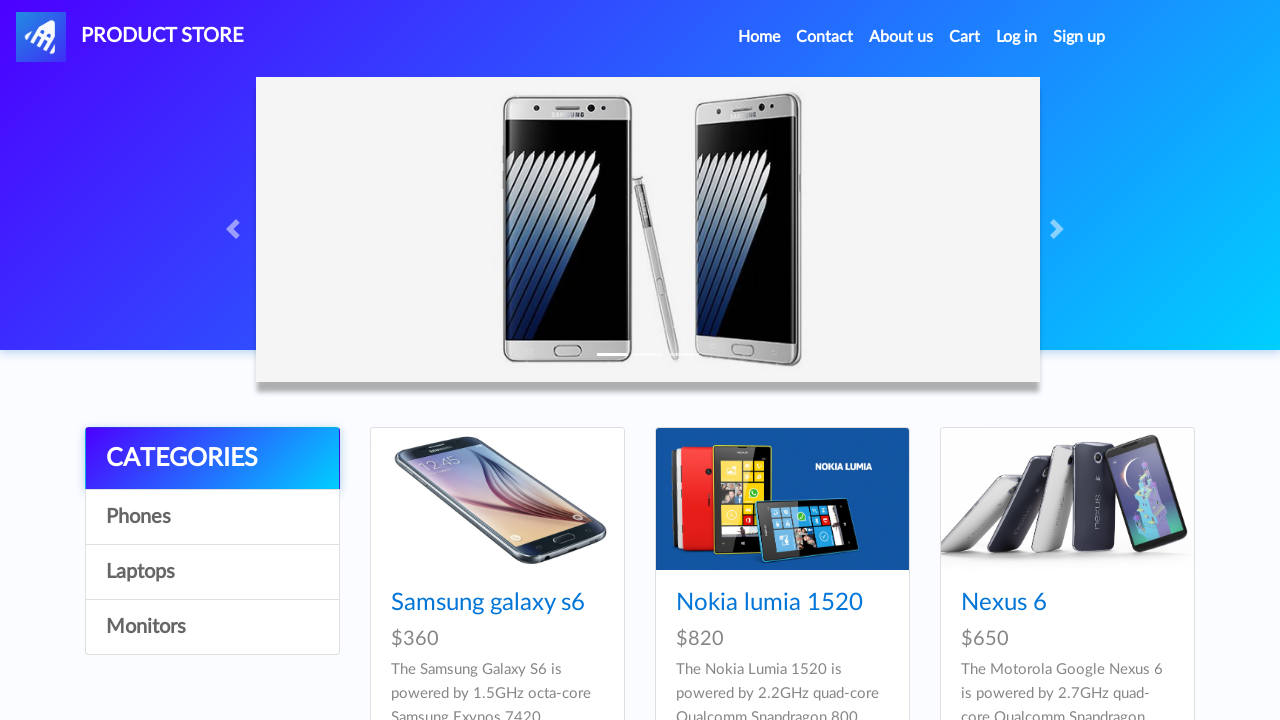

Verified page title contains 'STORE'
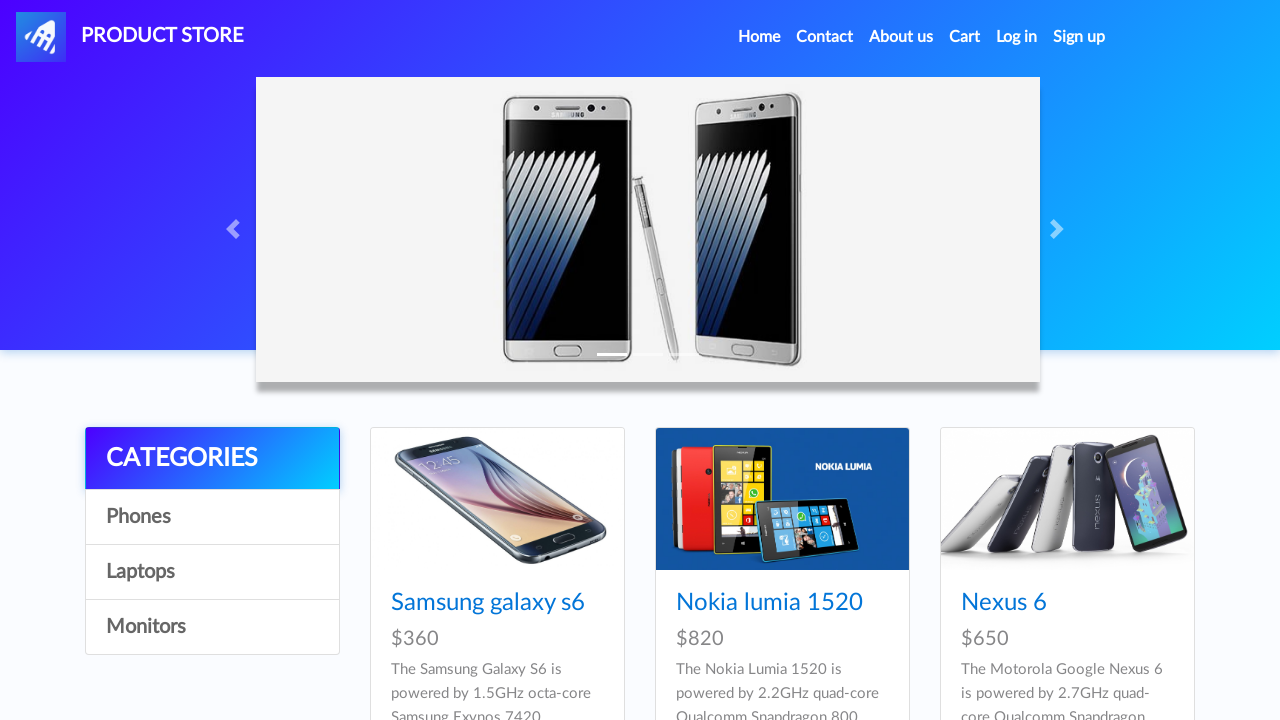

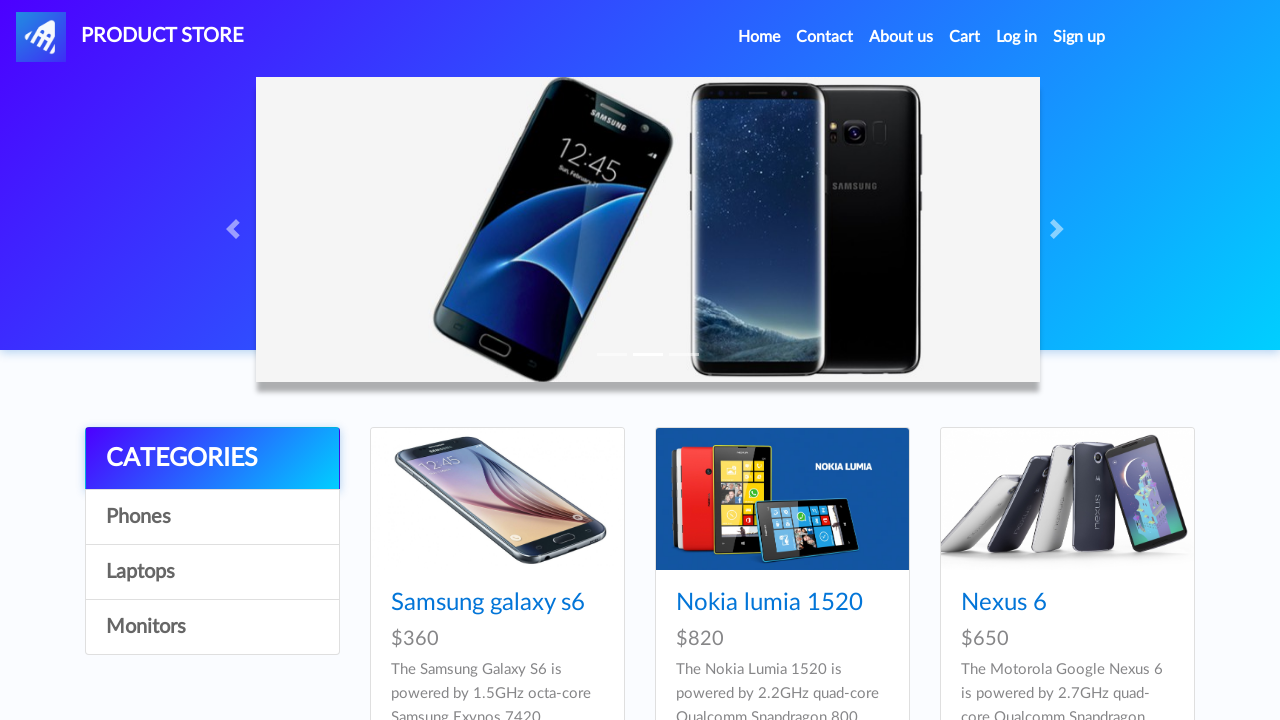